Tests dropdown functionality by selecting different options using visible text, value, and index methods

Starting URL: http://the-internet.herokuapp.com/dropdown

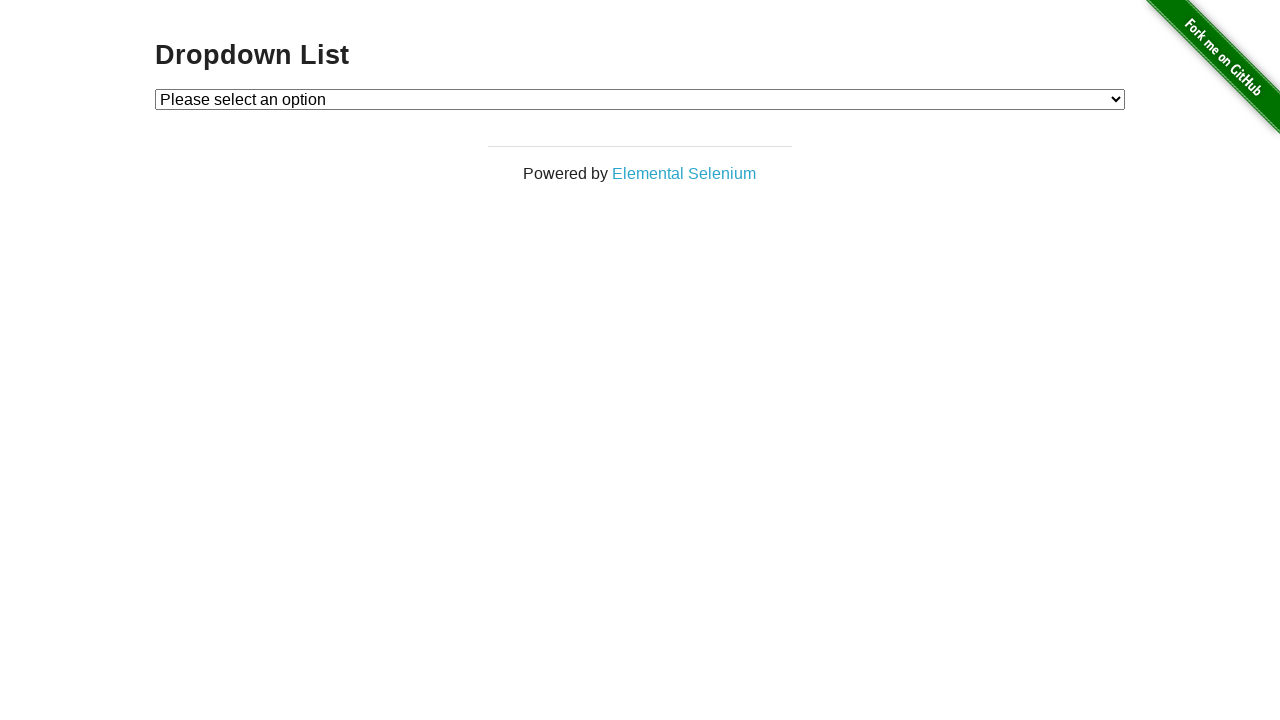

Waited for dropdown element to load
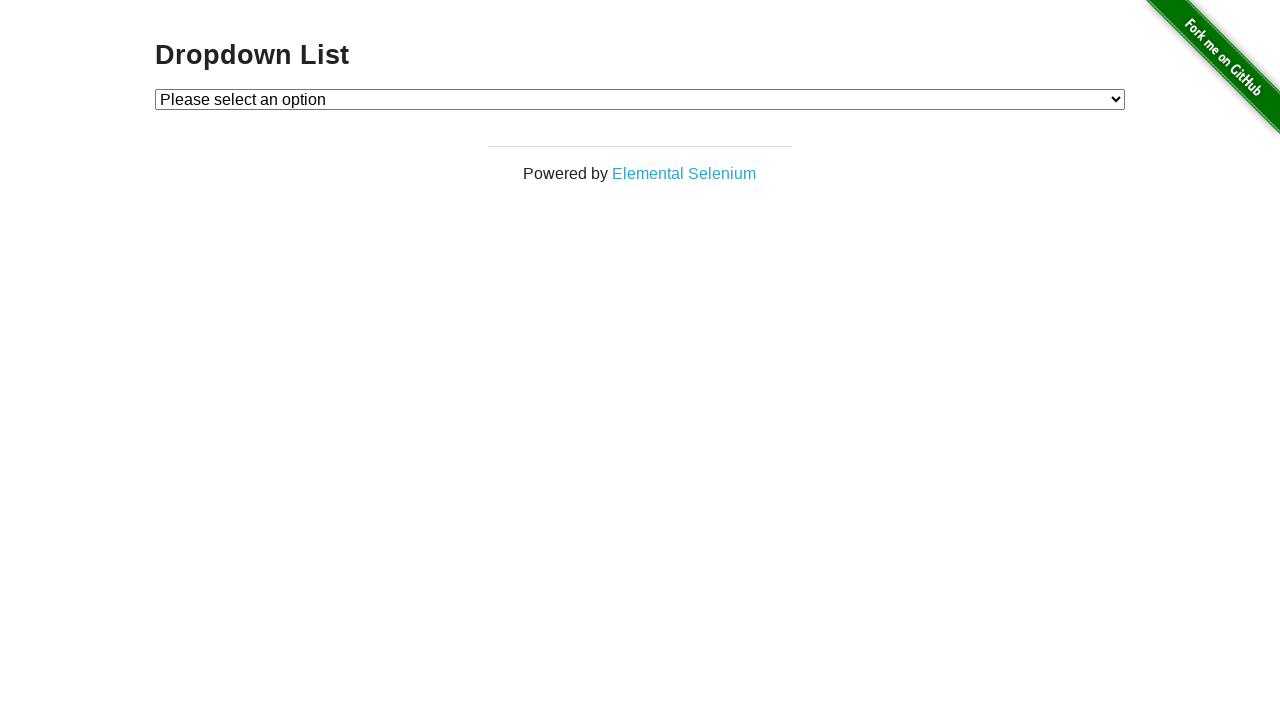

Selected 'Option 1' by label on #dropdown
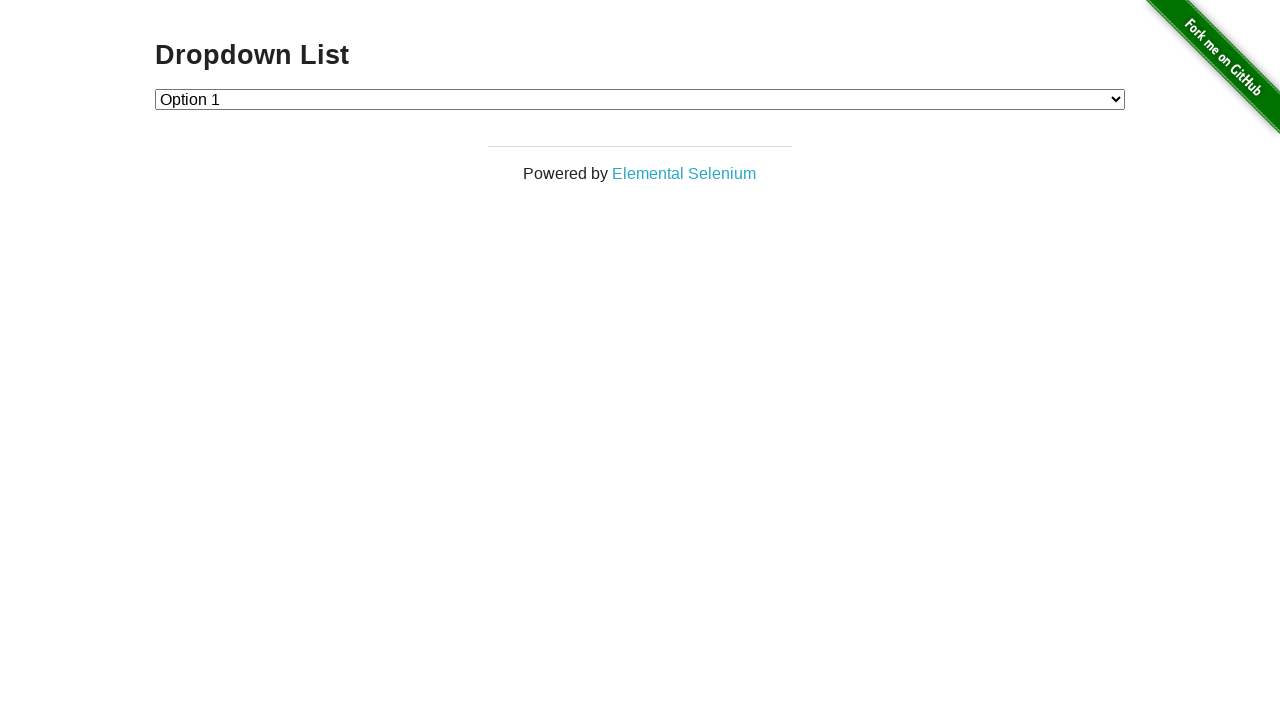

Selected 'Option 2' by label on #dropdown
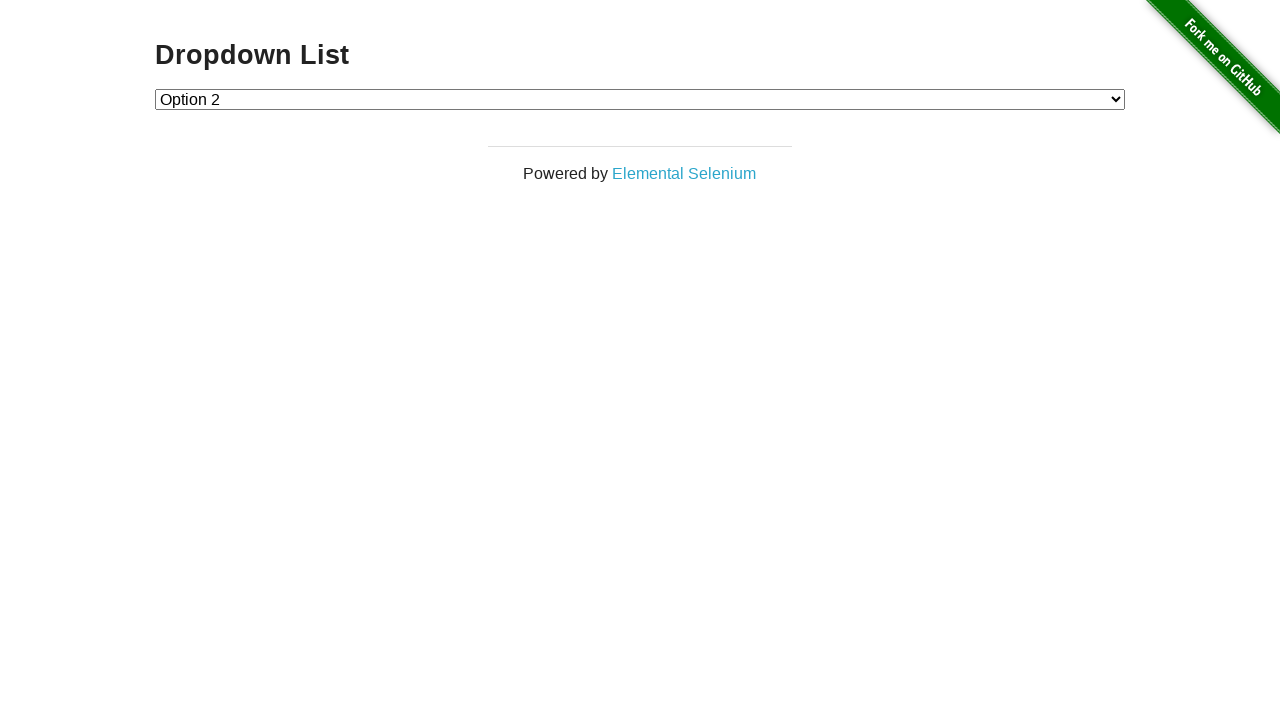

Selected first option 'Please select an option' by index on #dropdown
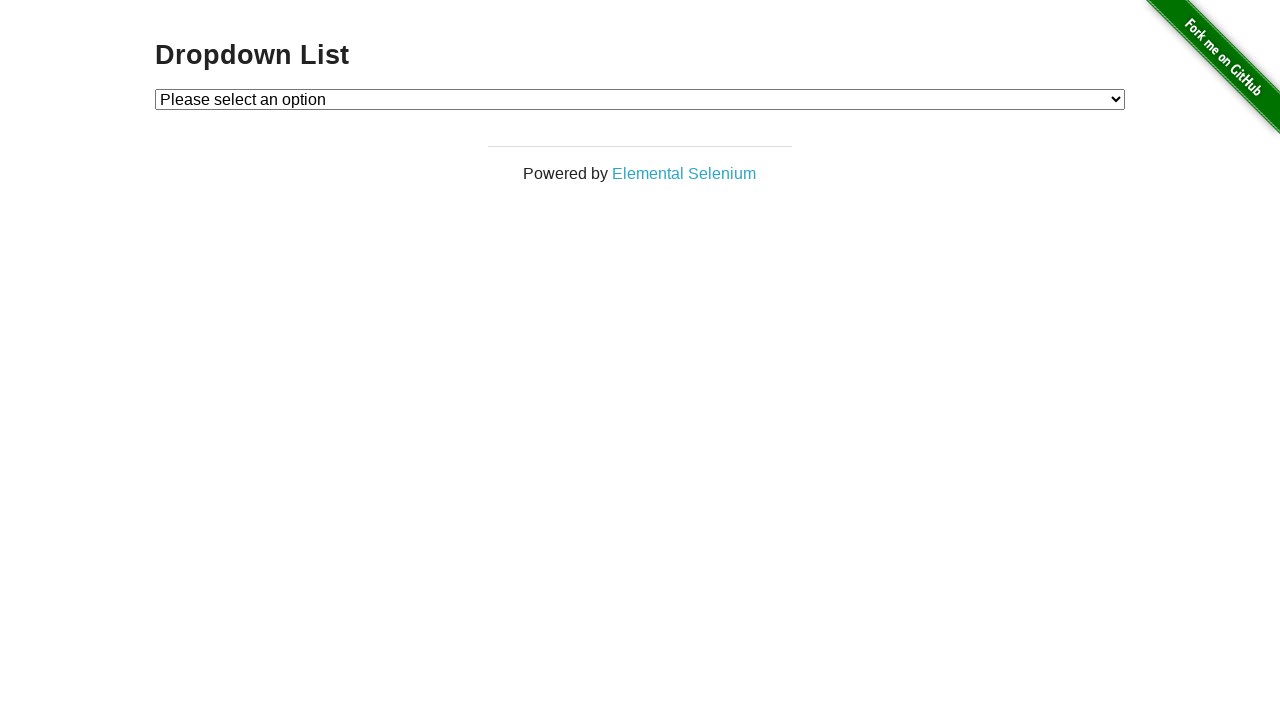

Selected 'Option 2' by visible text on #dropdown
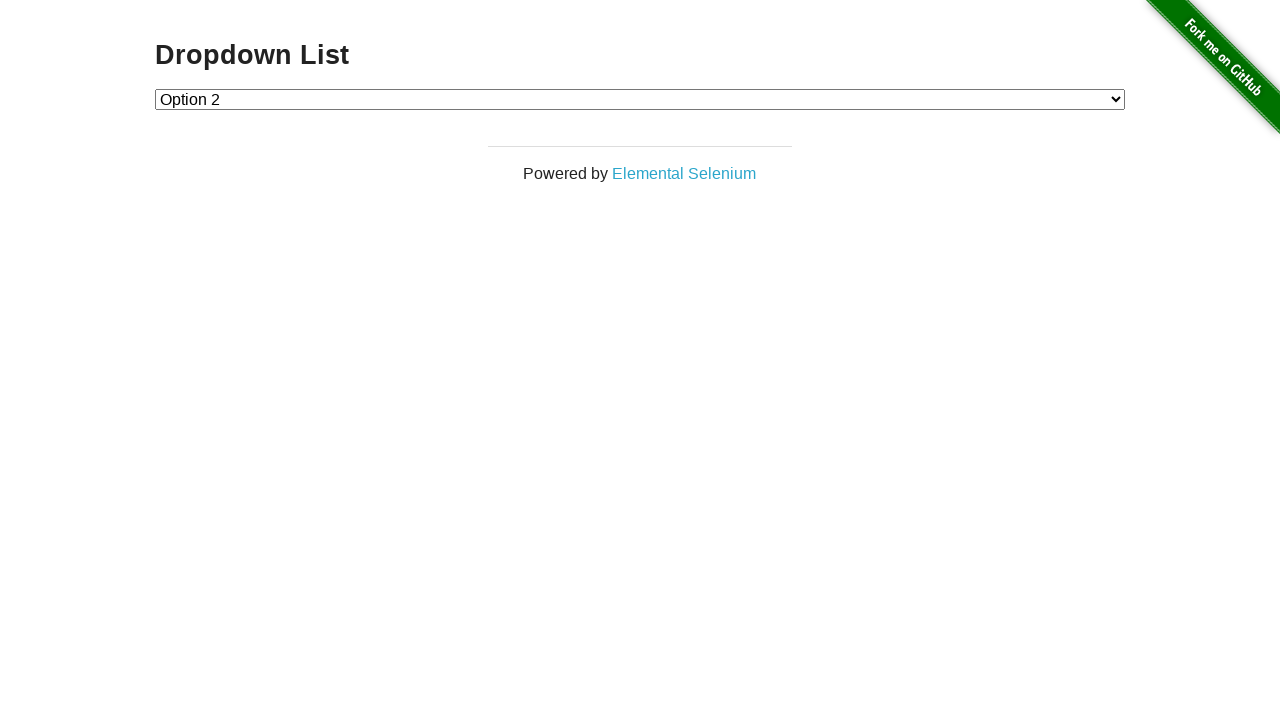

Selected Option 1 by value '1' on #dropdown
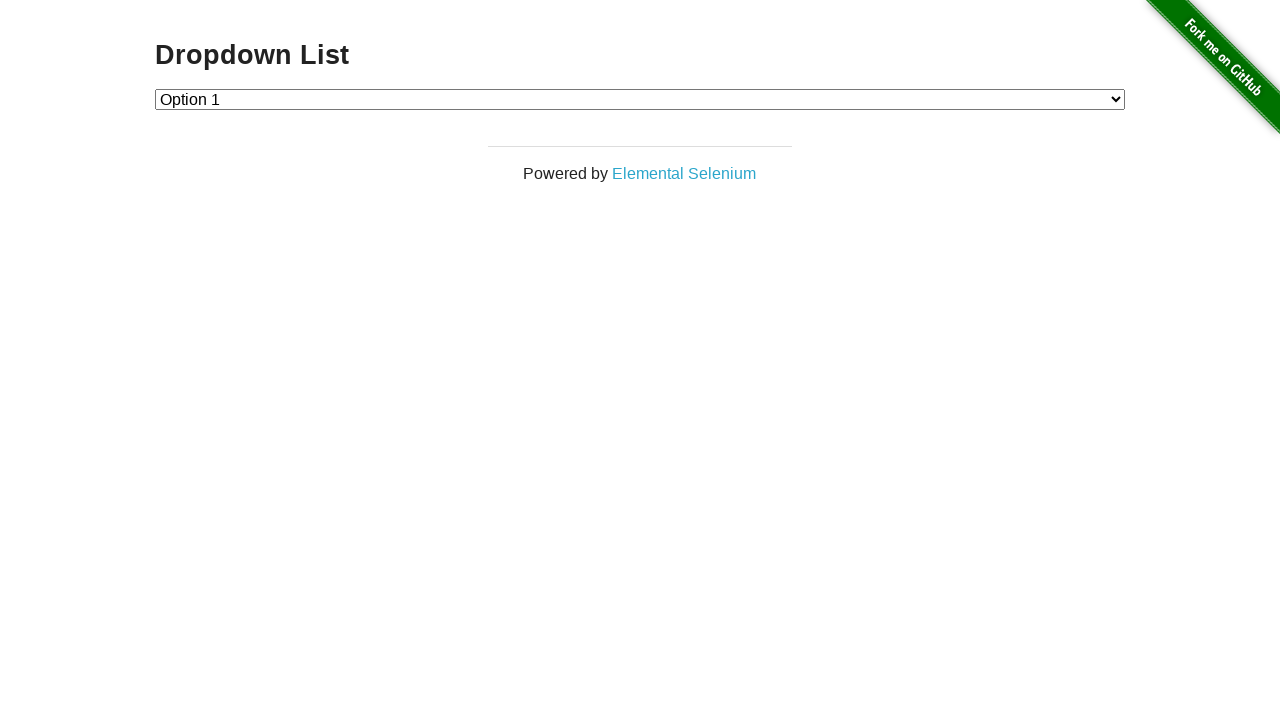

Selected Option 2 by index 2 on #dropdown
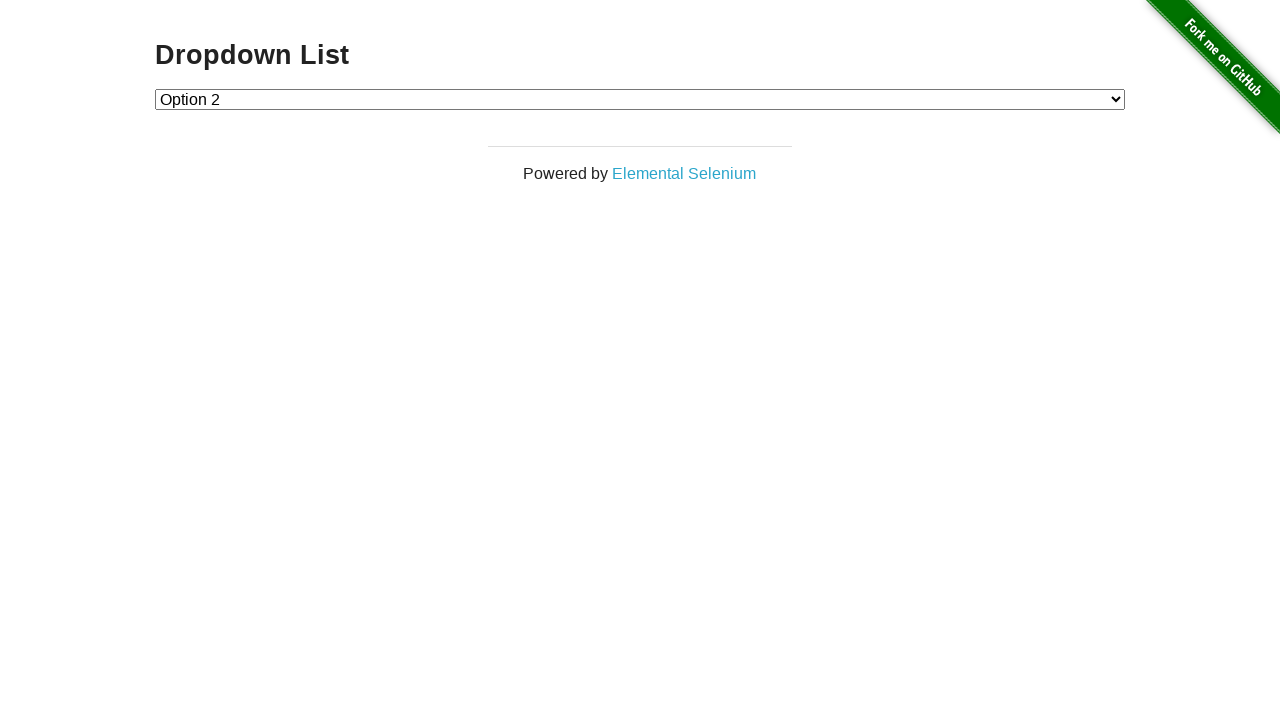

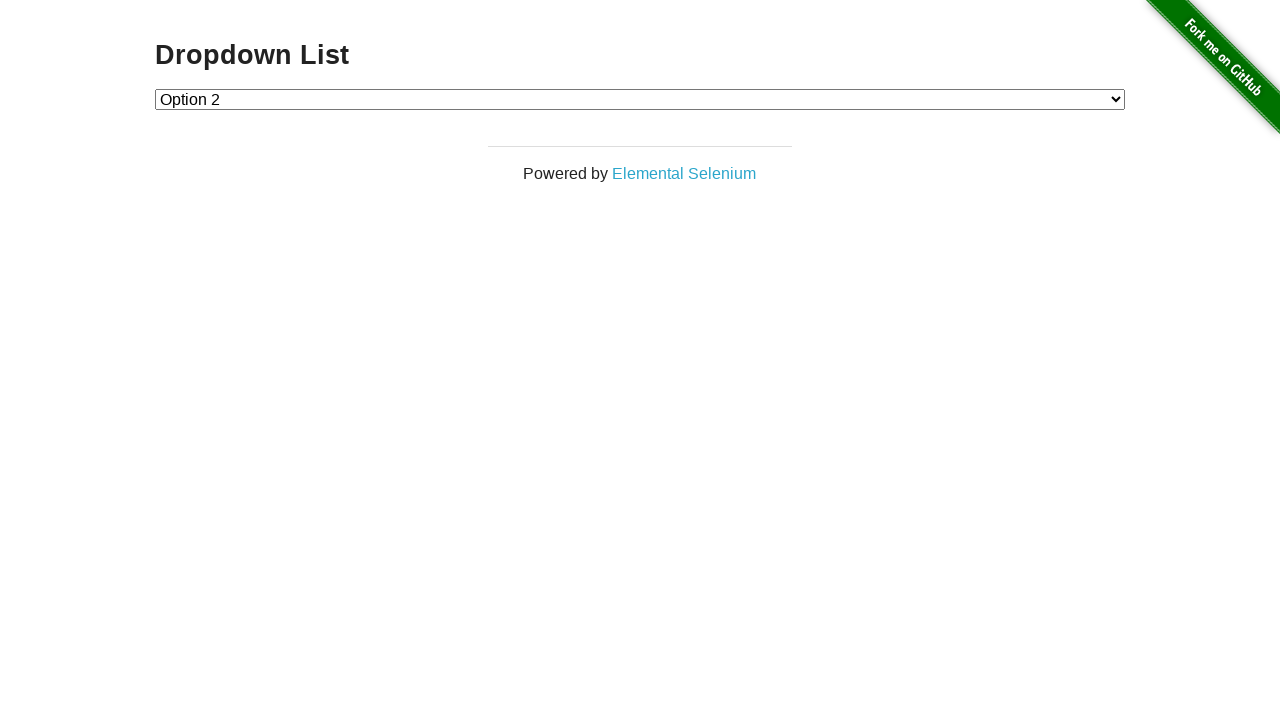